Tests AJIO website's search and filter functionality by searching for bags, applying gender and category filters, and verifying that results are displayed

Starting URL: https://www.ajio.com/

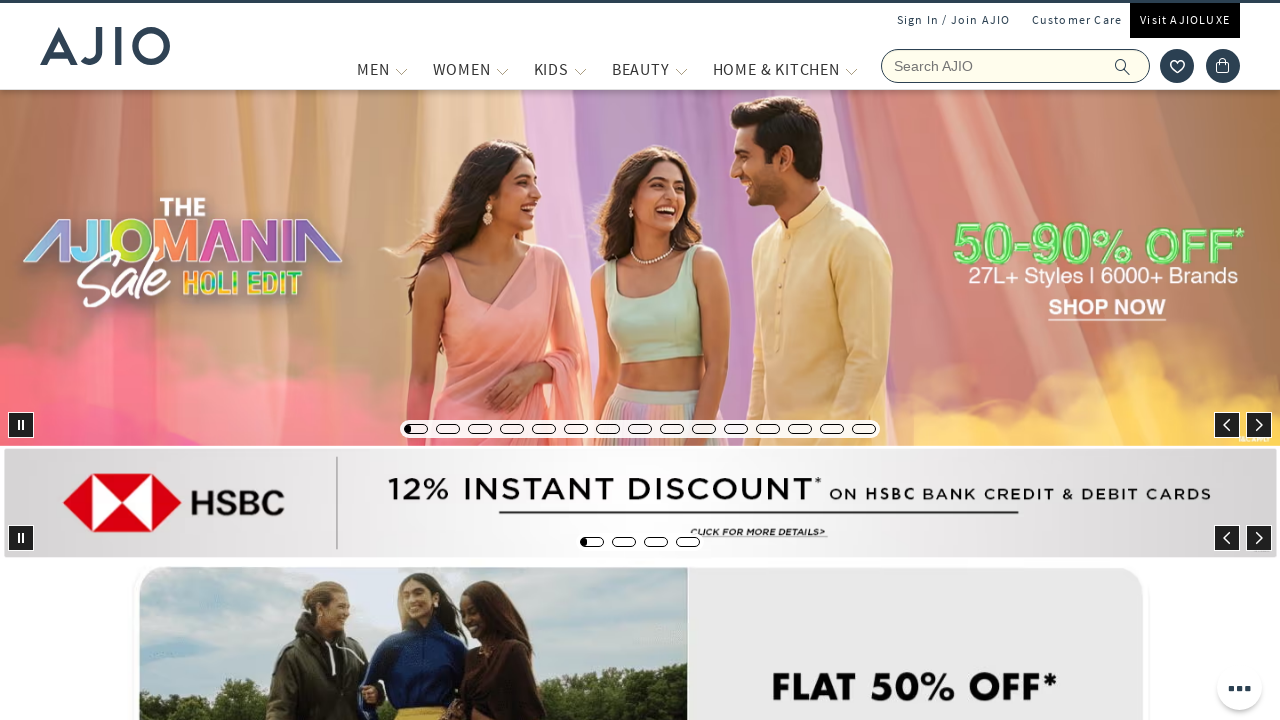

Filled search field with 'Bags' on input[name='searchVal']
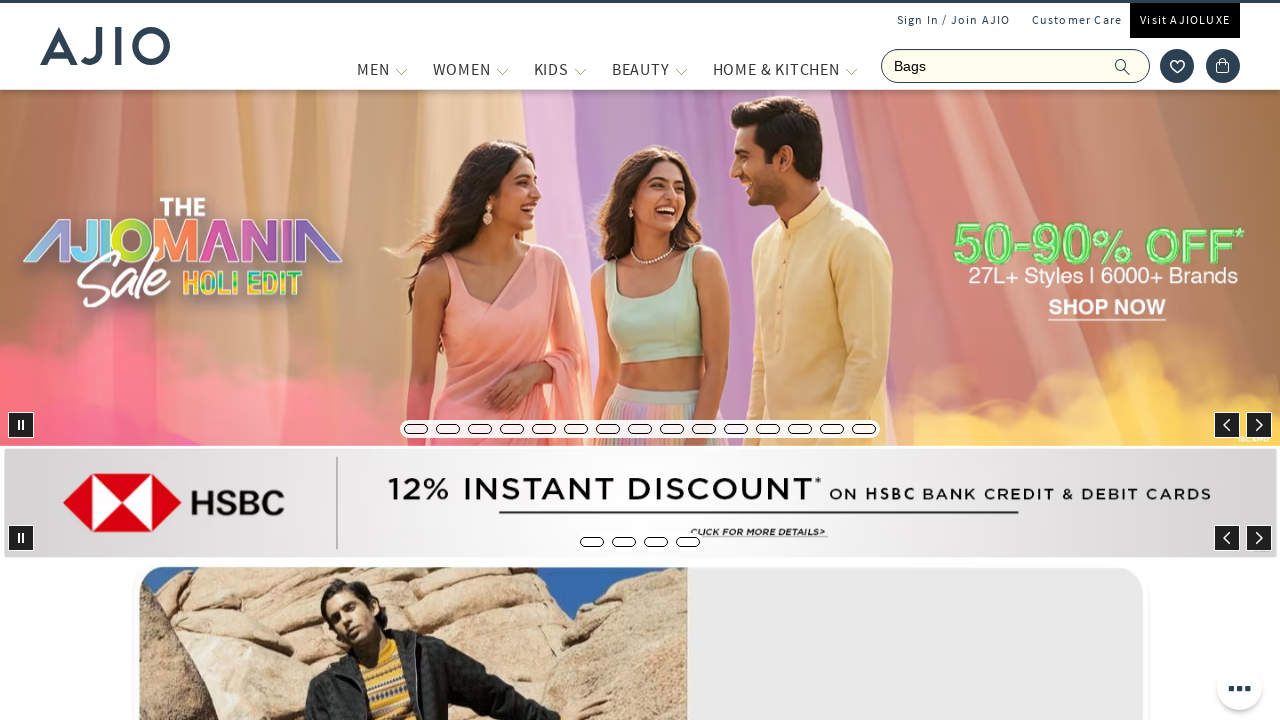

Pressed Enter to search for bags on input[name='searchVal']
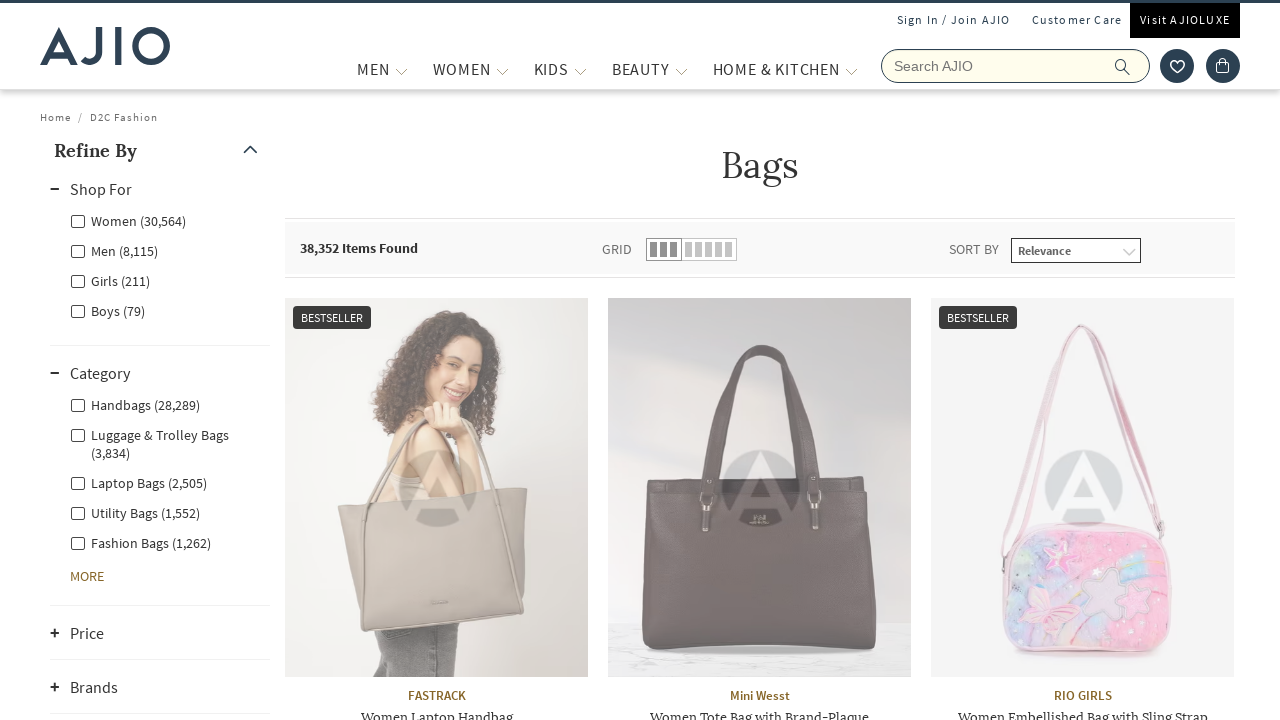

Search results loaded and Men filter became available
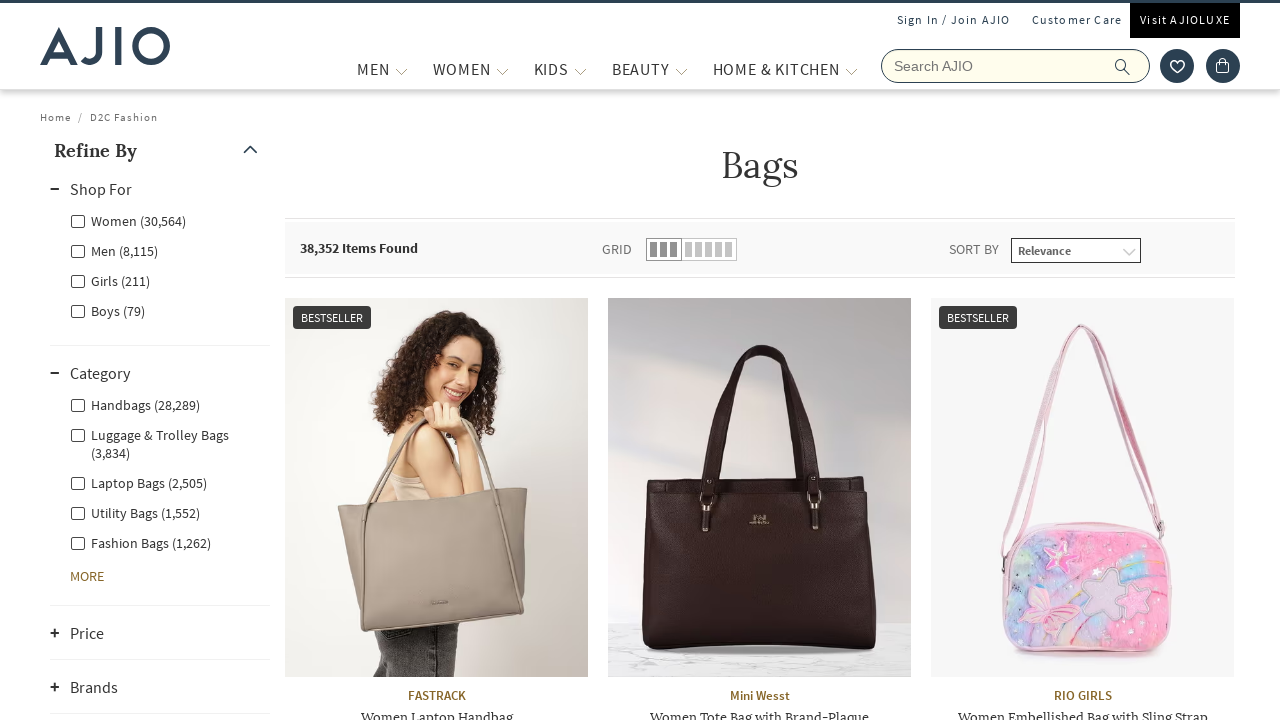

Applied Men gender filter at (114, 250) on xpath=//div[@class='facet-linkhead']//label[@for='Men']
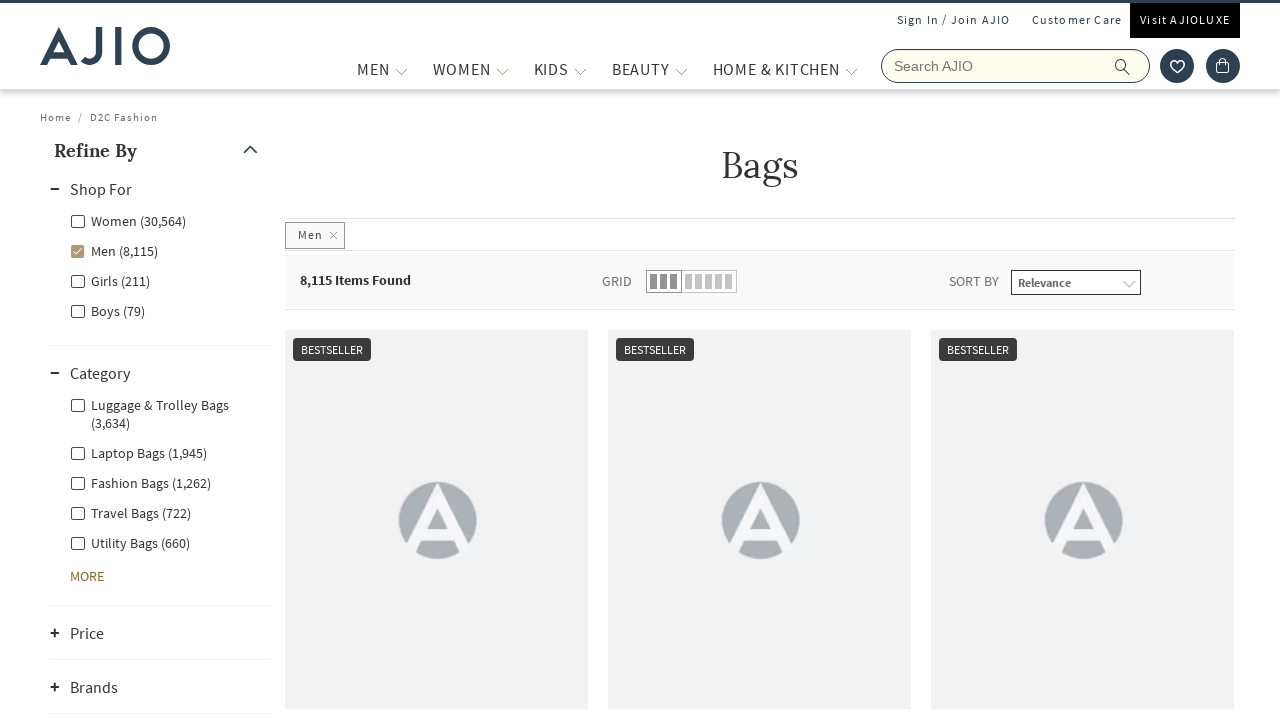

Waited for Men filter to apply
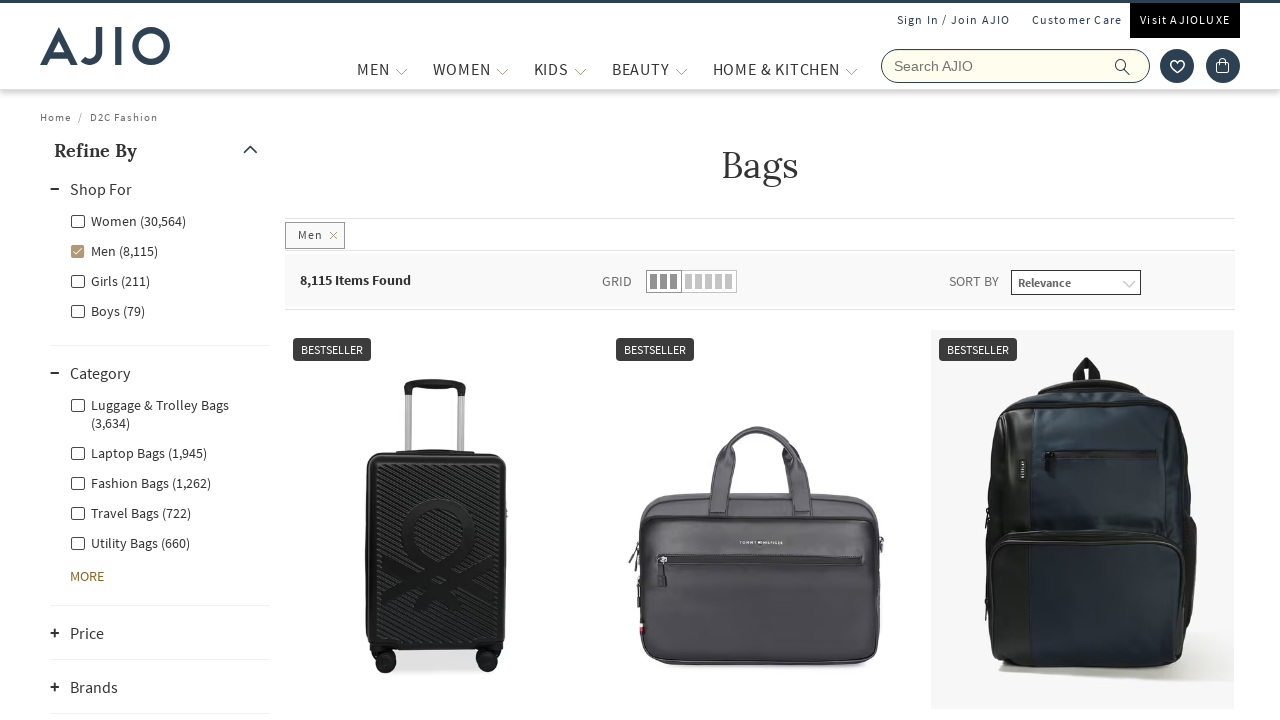

Applied Fashion Bags category filter at (140, 482) on xpath=//div[@class='facet-linkhead']//label[@for='Men - Fashion Bags']
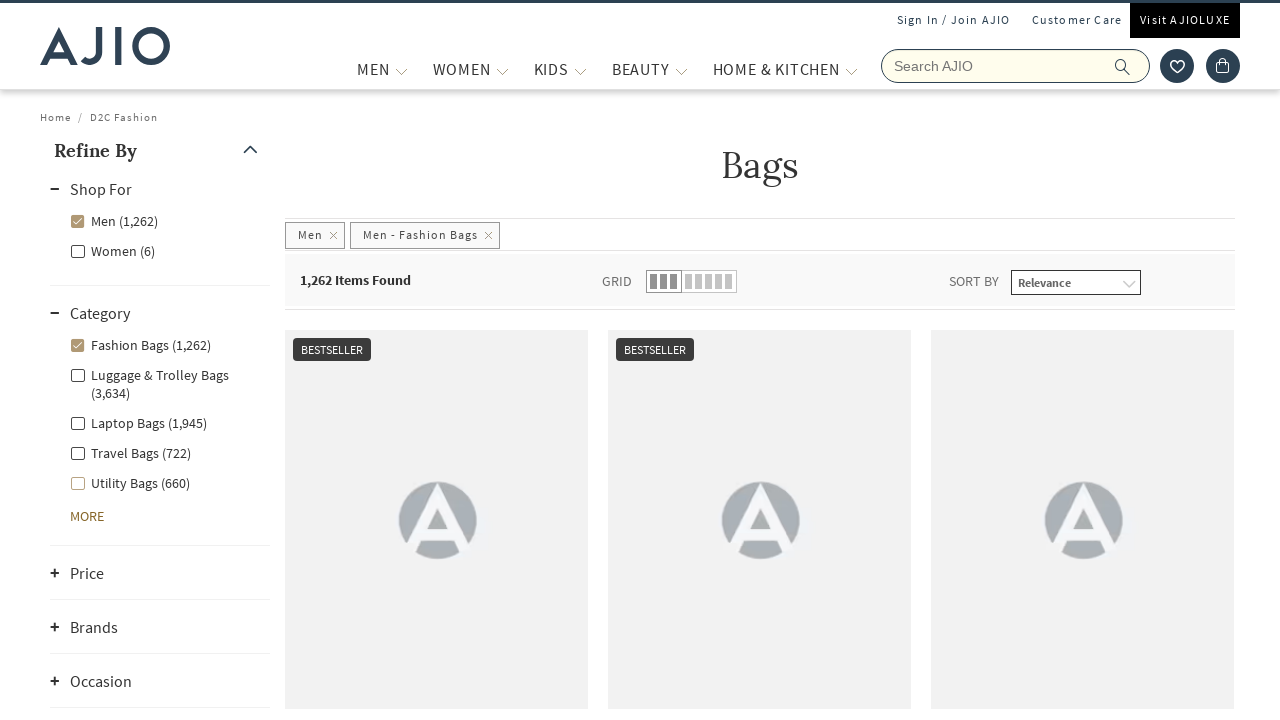

Waited for Fashion Bags filter to apply
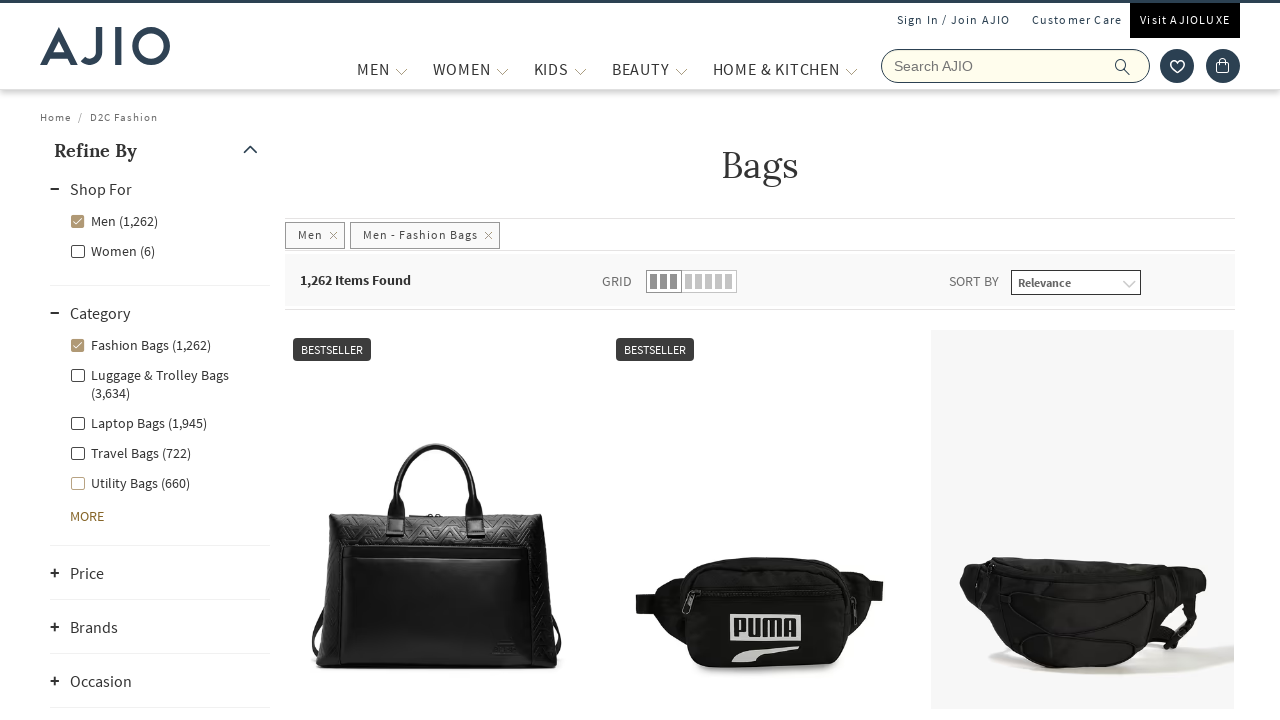

Verified search results count element is present
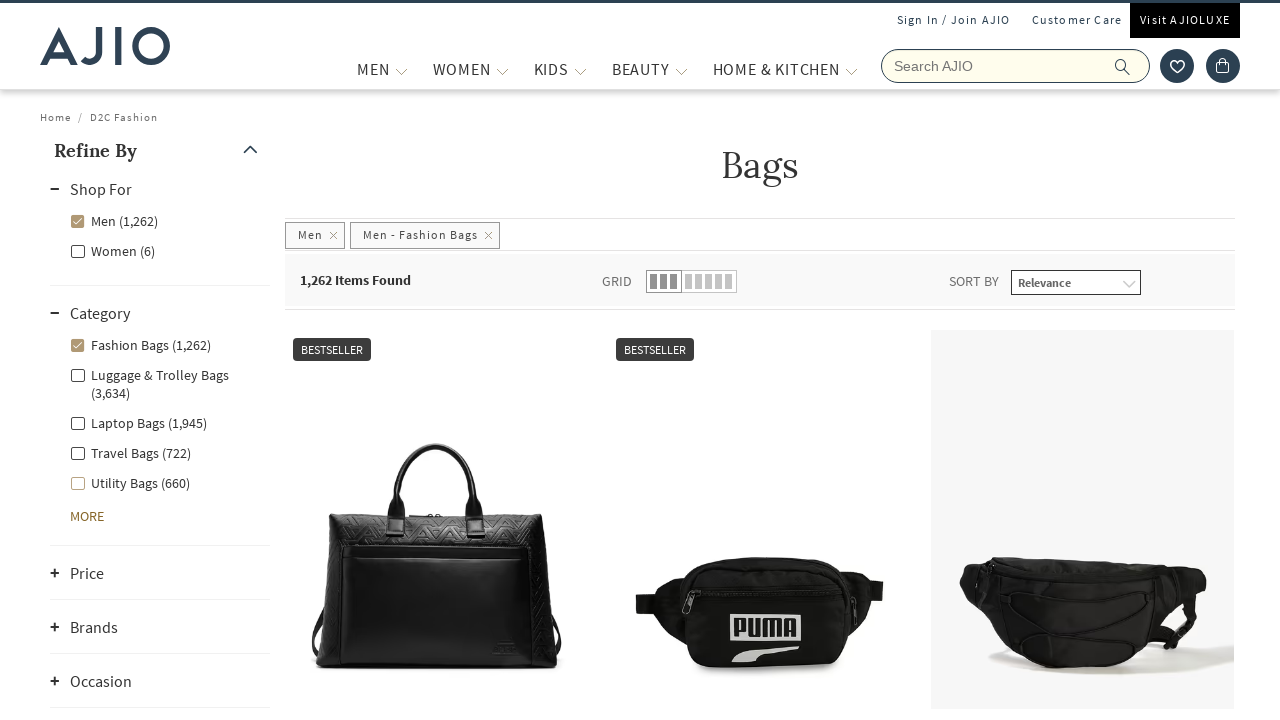

Verified brand elements are present in filtered results
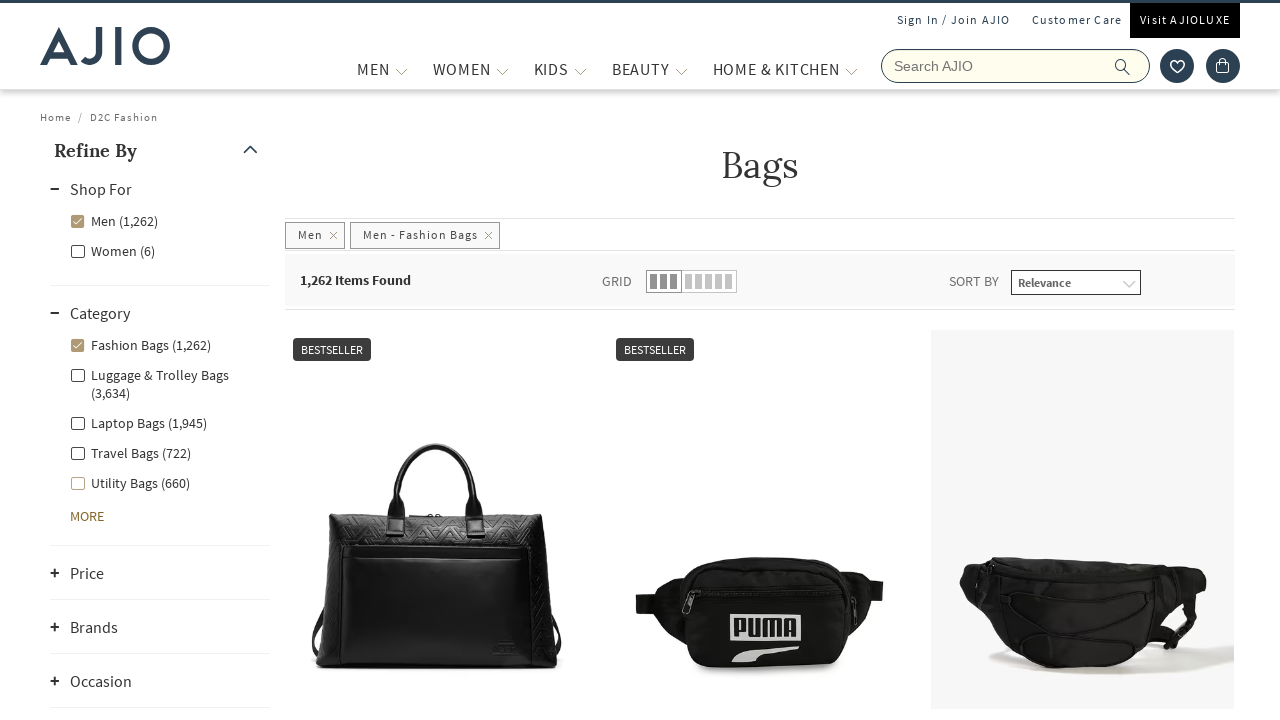

Verified product name elements are present in filtered results
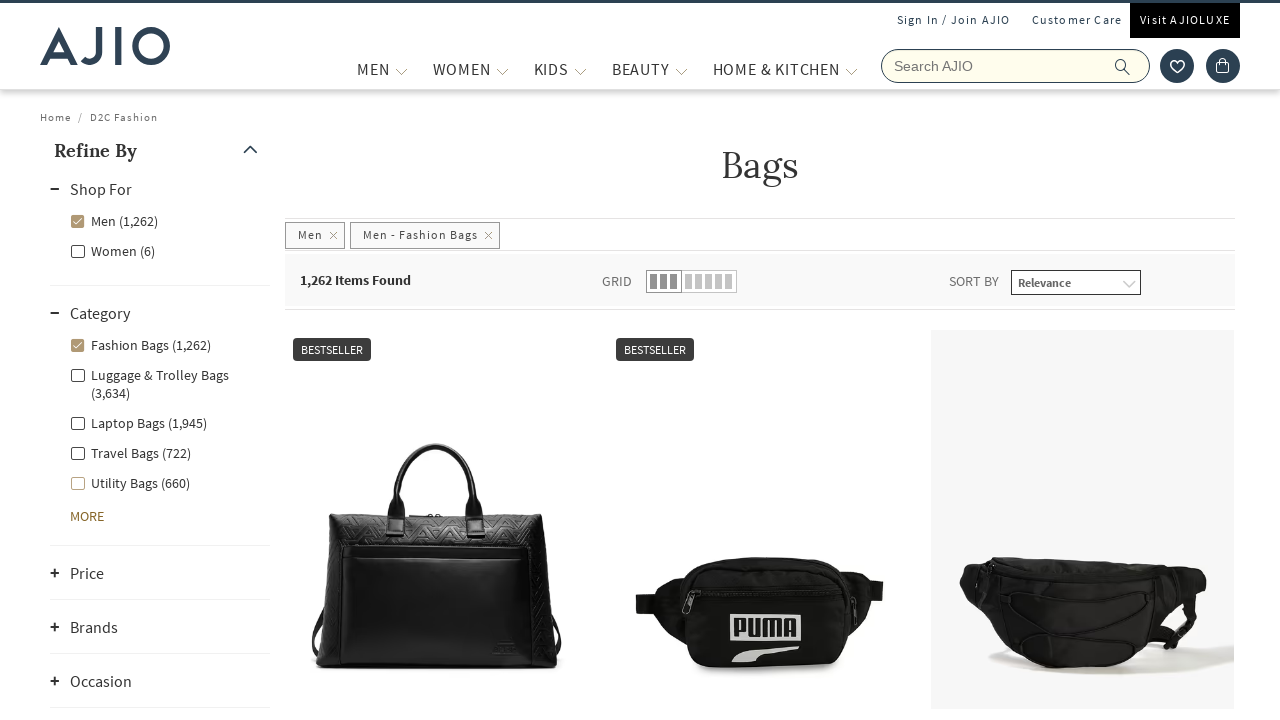

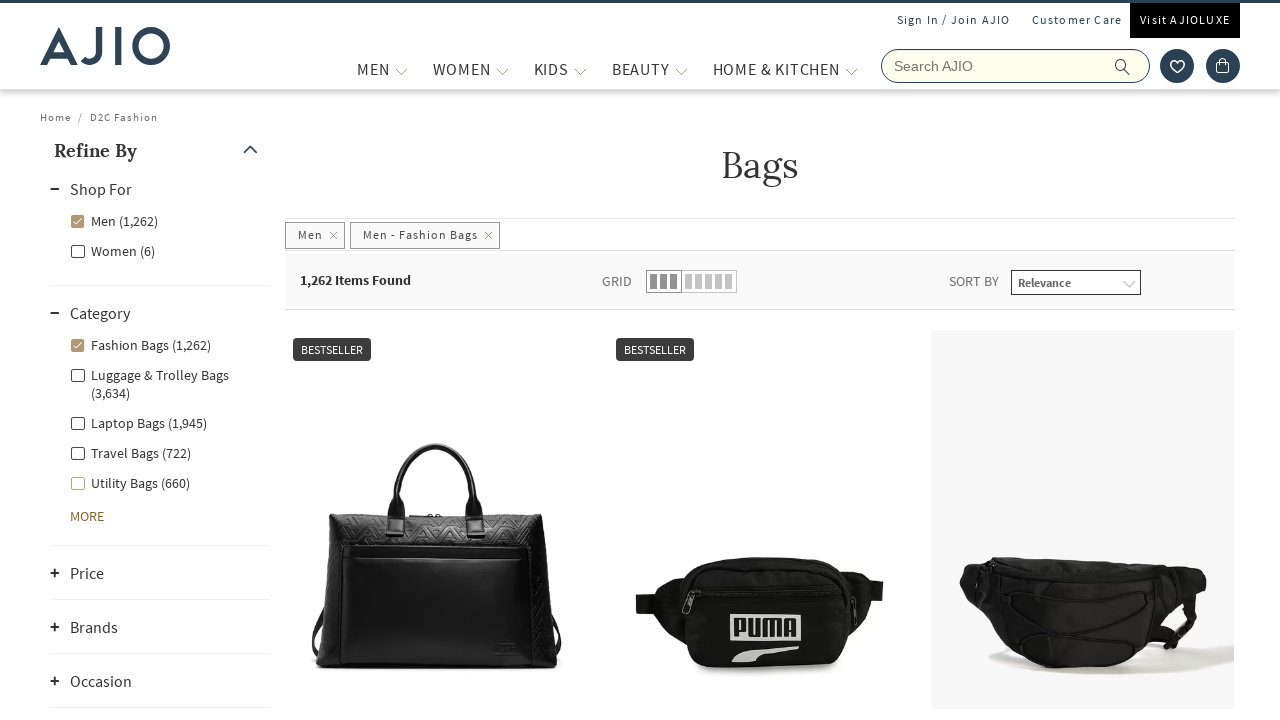